Tests scrolling to the footer and clicking the Instagram social media link, verifying it opens the correct Instagram page in a new tab

Starting URL: https://www.wizardpc.ba/

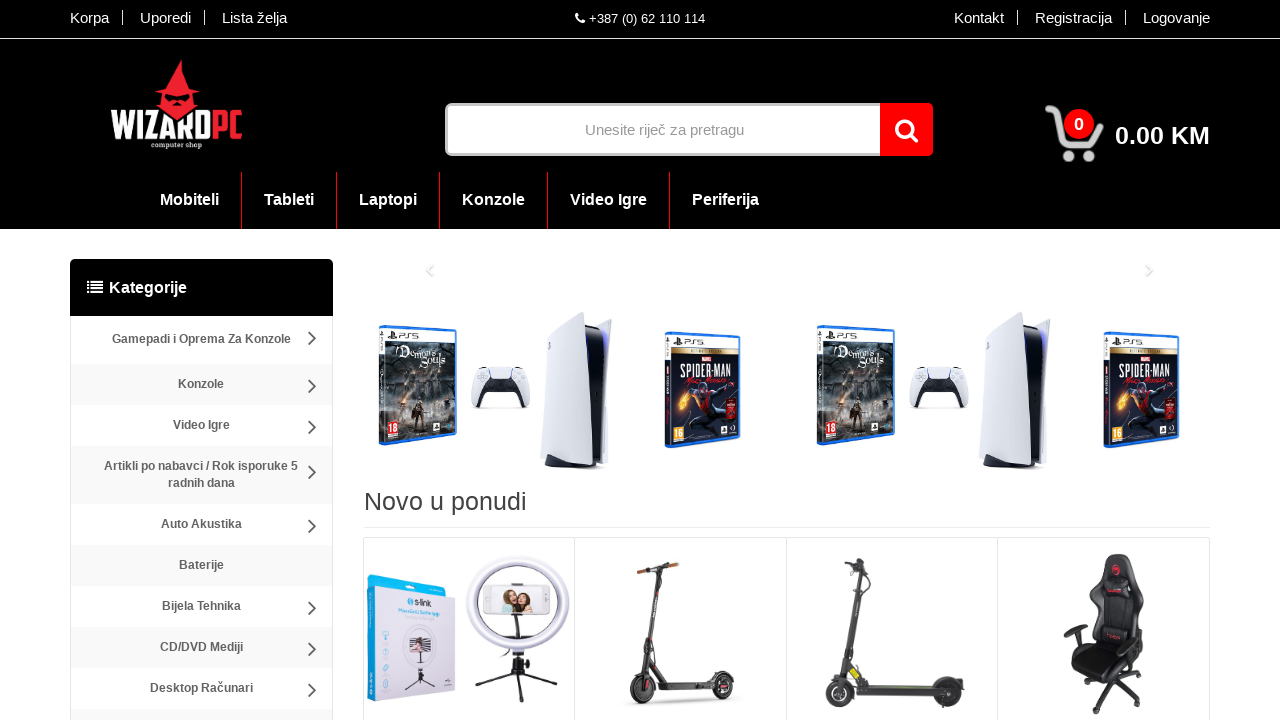

Scrolled to bottom of page
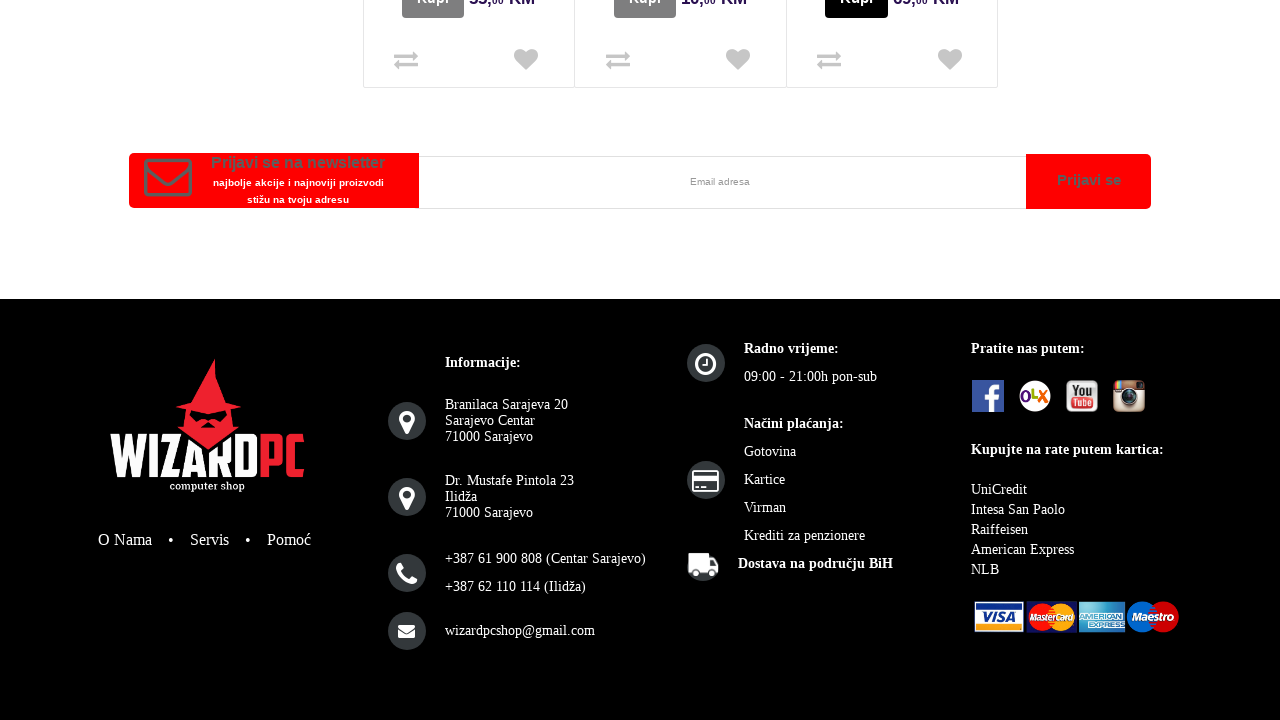

Footer element became visible
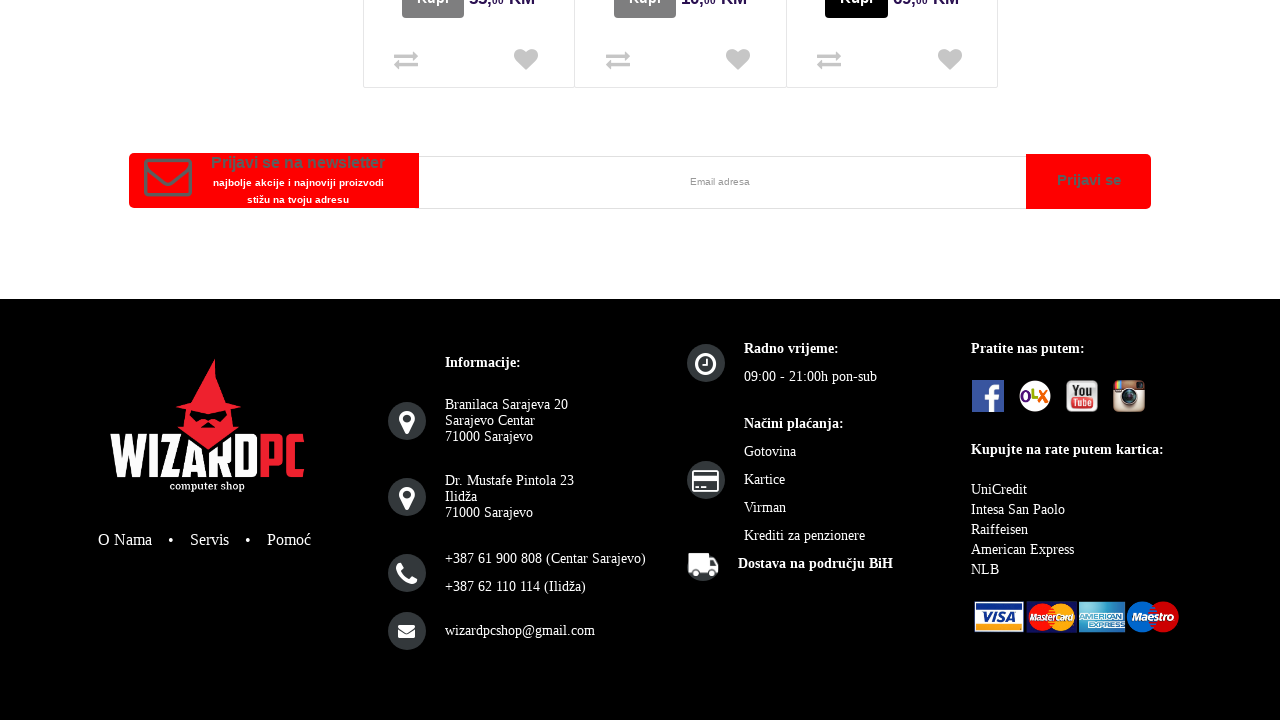

Clicked Instagram social media link in footer at (1129, 398) on #footer footer b div div a:nth-of-type(4)
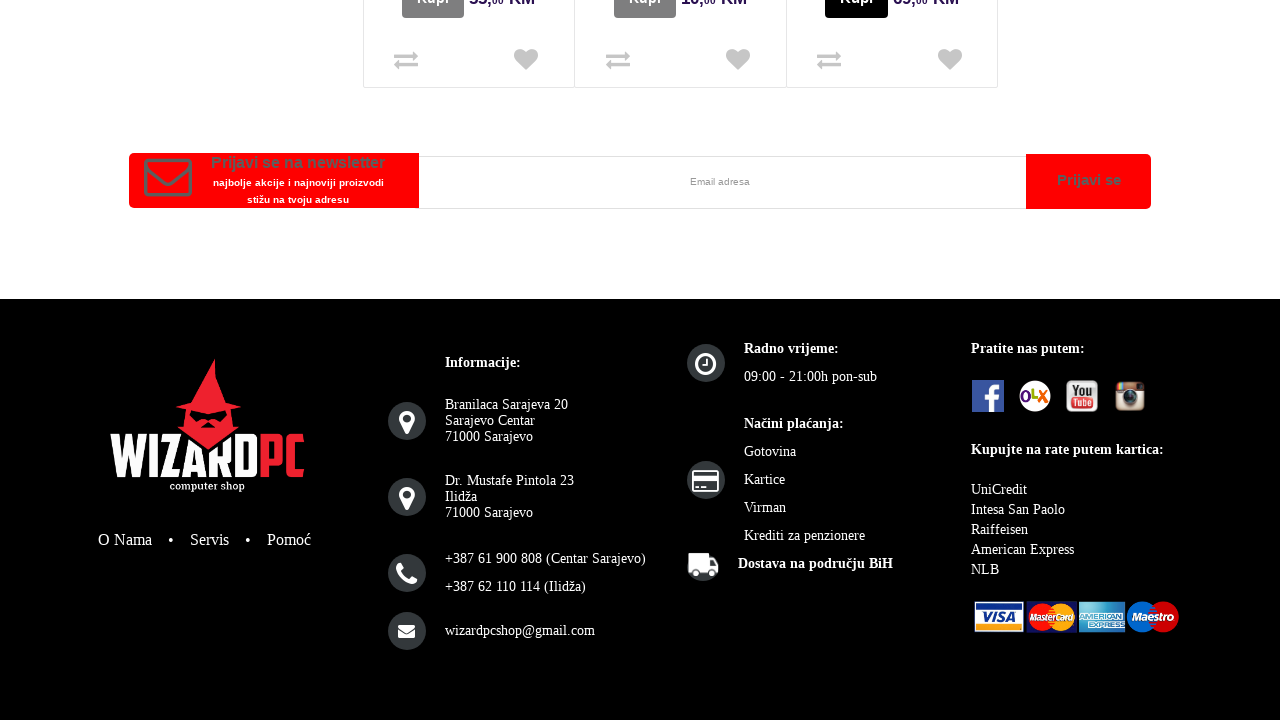

Instagram page loaded in new tab
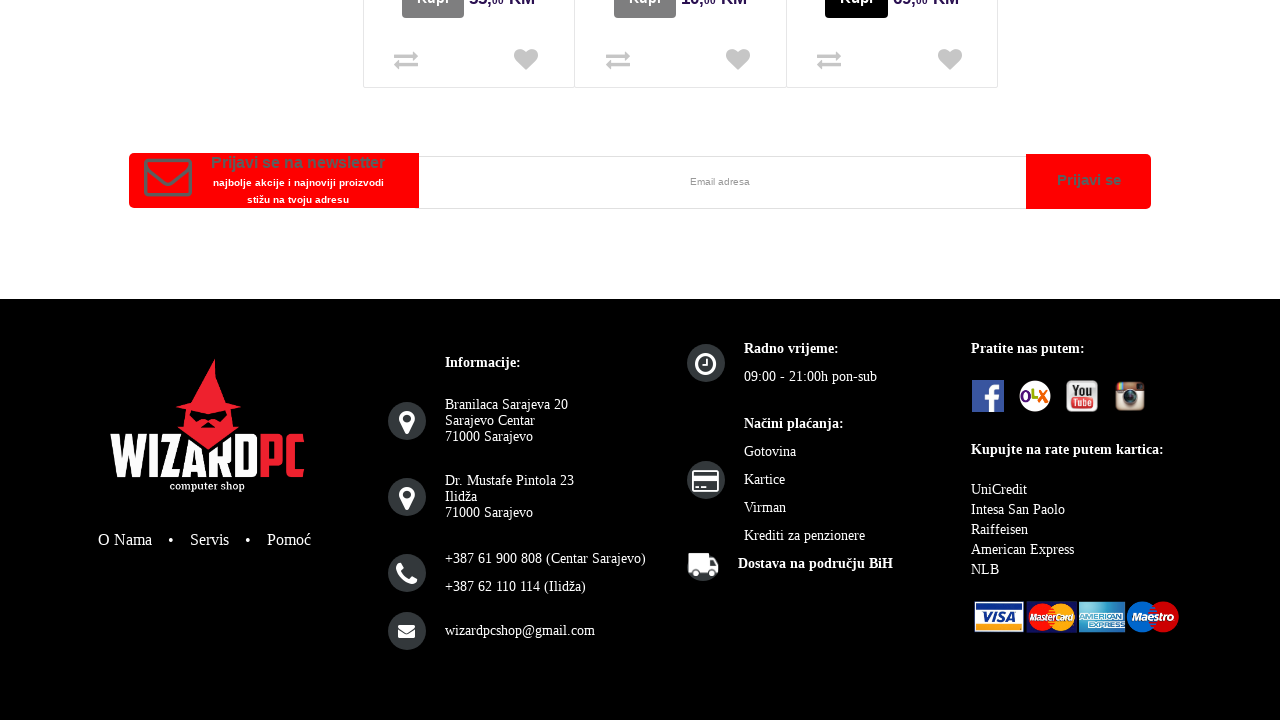

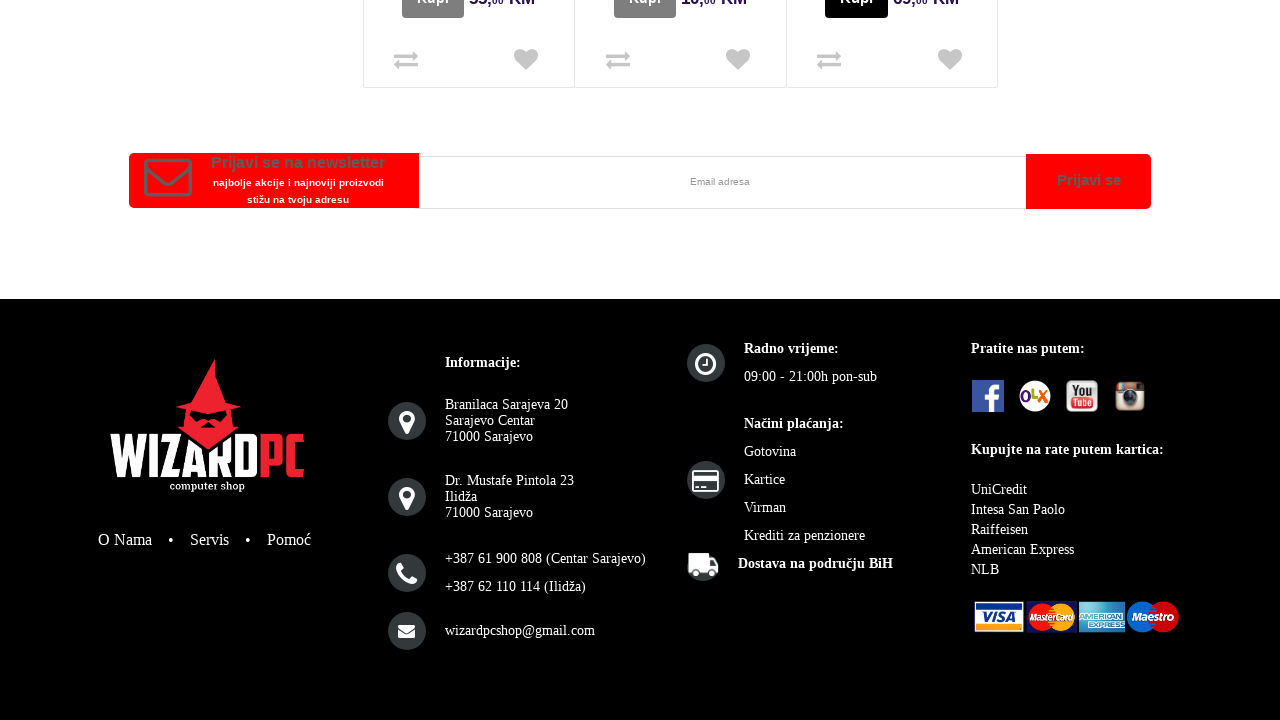